Tests form validation by entering an invalid email address and verifying that the field shows an error state

Starting URL: https://demoqa.com/elements

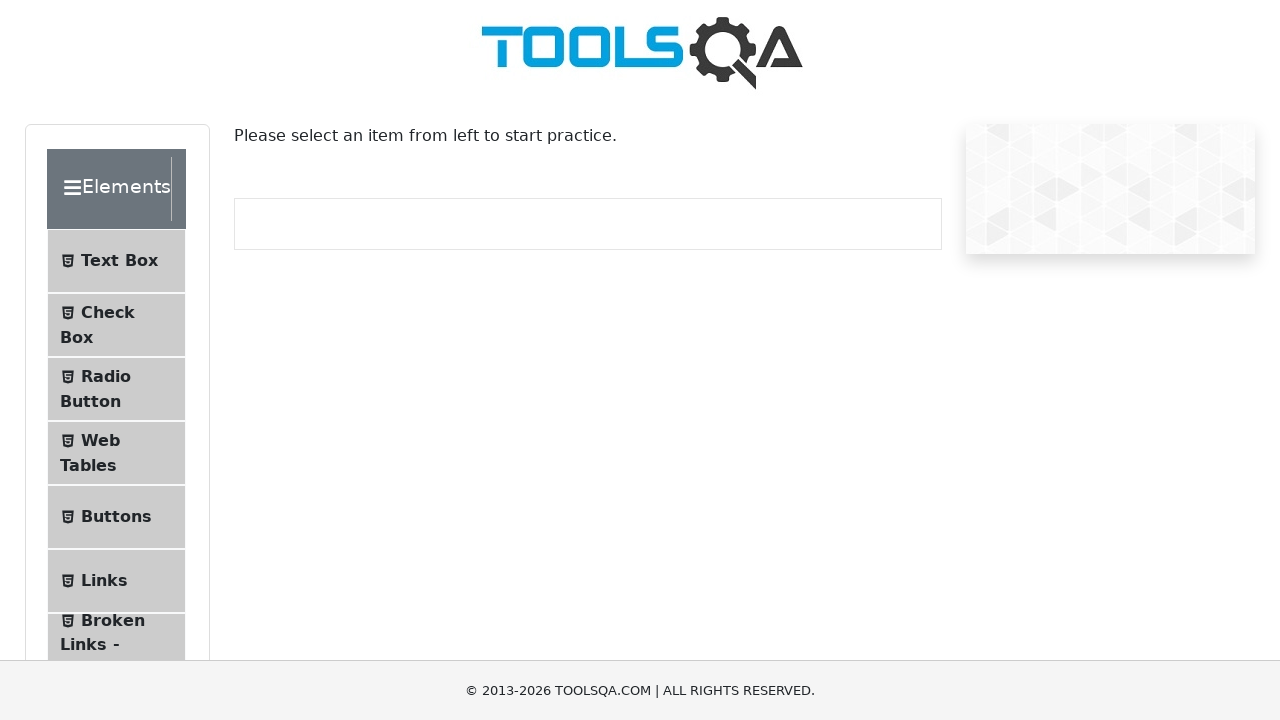

Clicked on Text Box menu item at (119, 261) on xpath=//span[text()='Text Box']
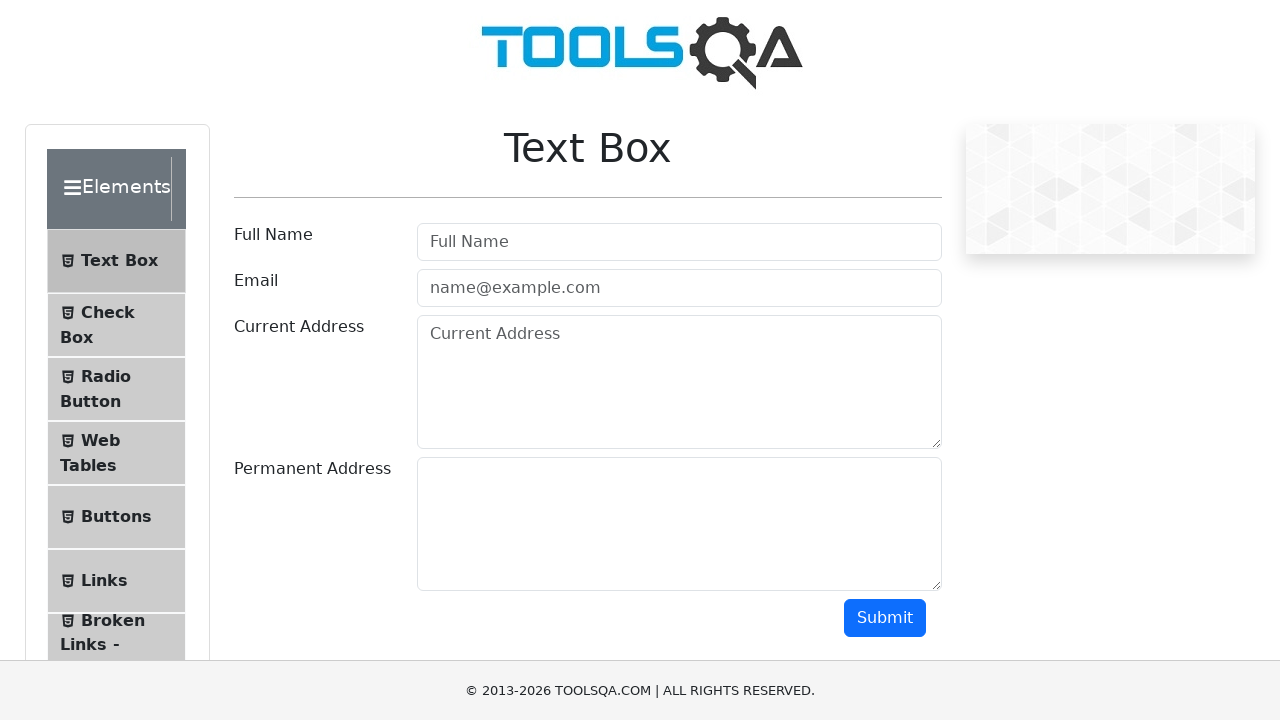

Entered invalid email address 'nieprawidłowy-email' in email field on #userEmail
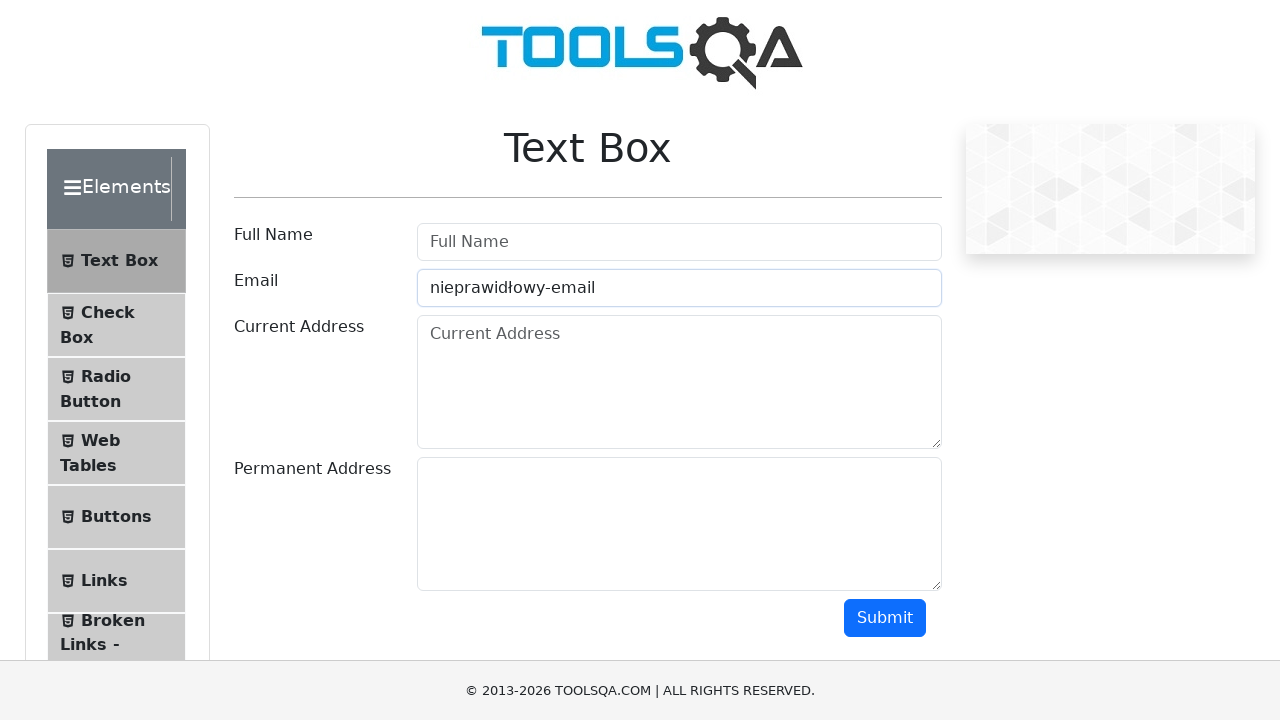

Clicked submit button to submit form with invalid email at (885, 618) on #submit
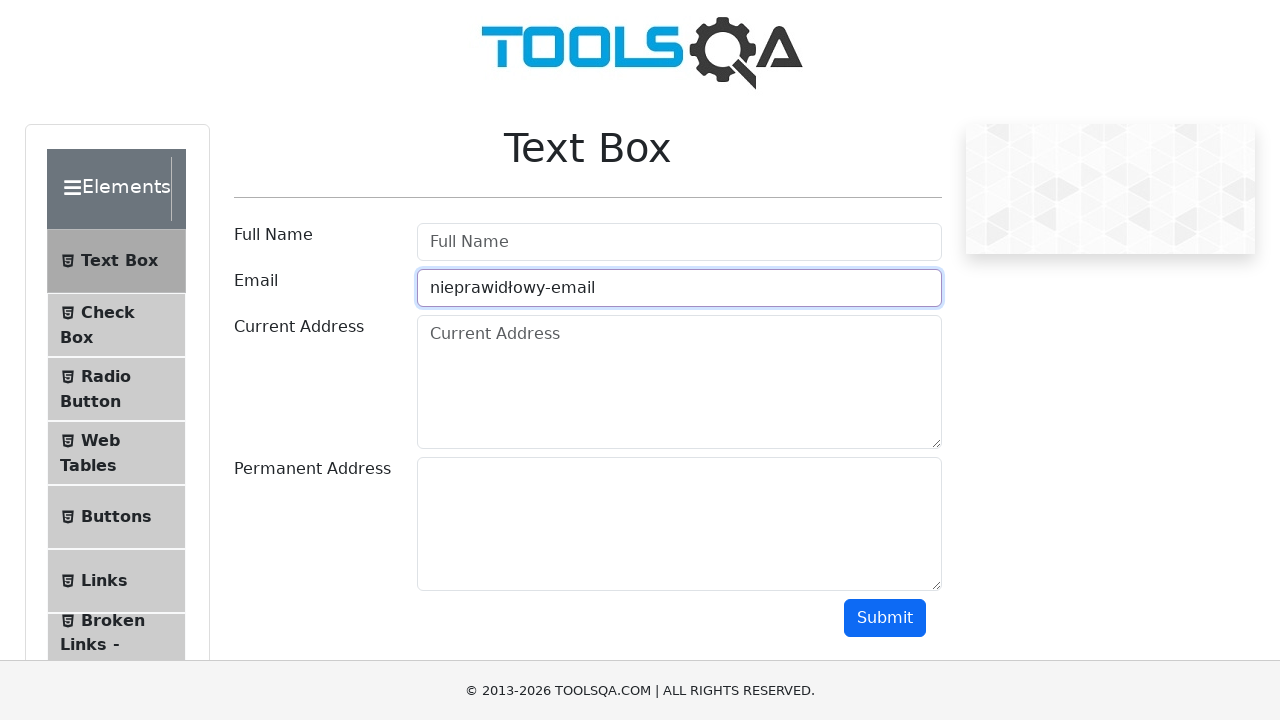

Waited 500ms for form validation to apply
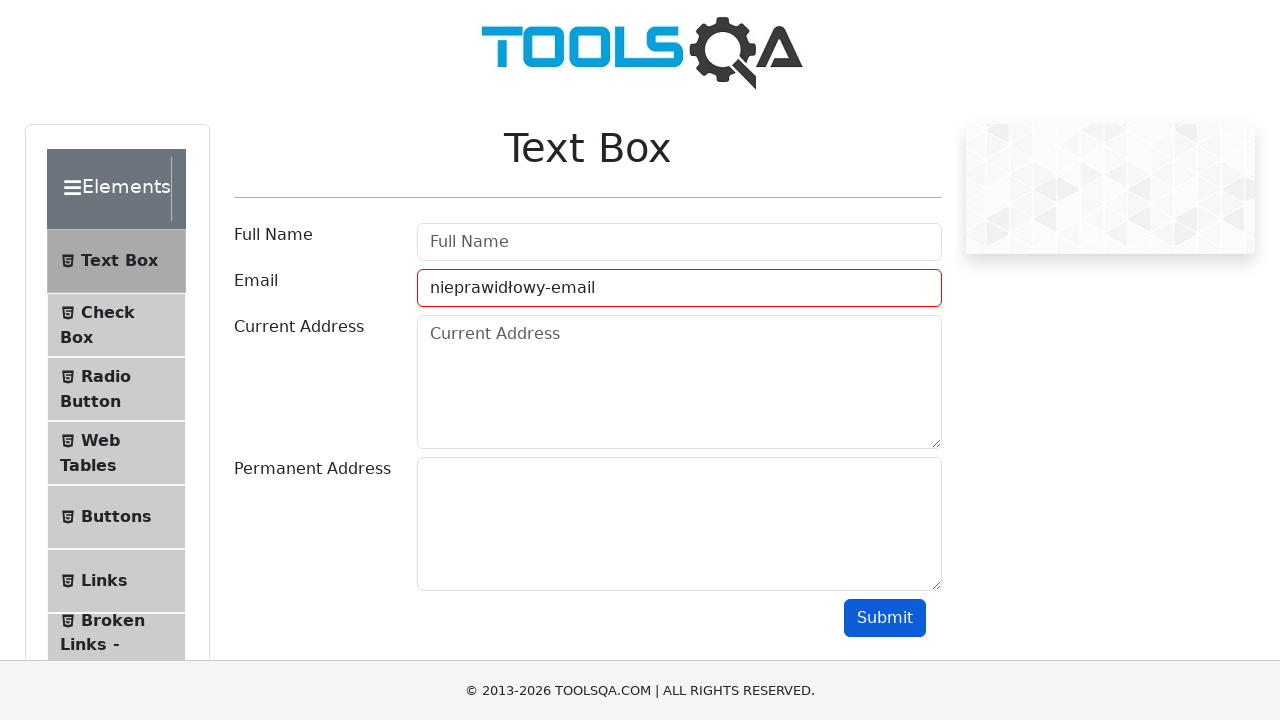

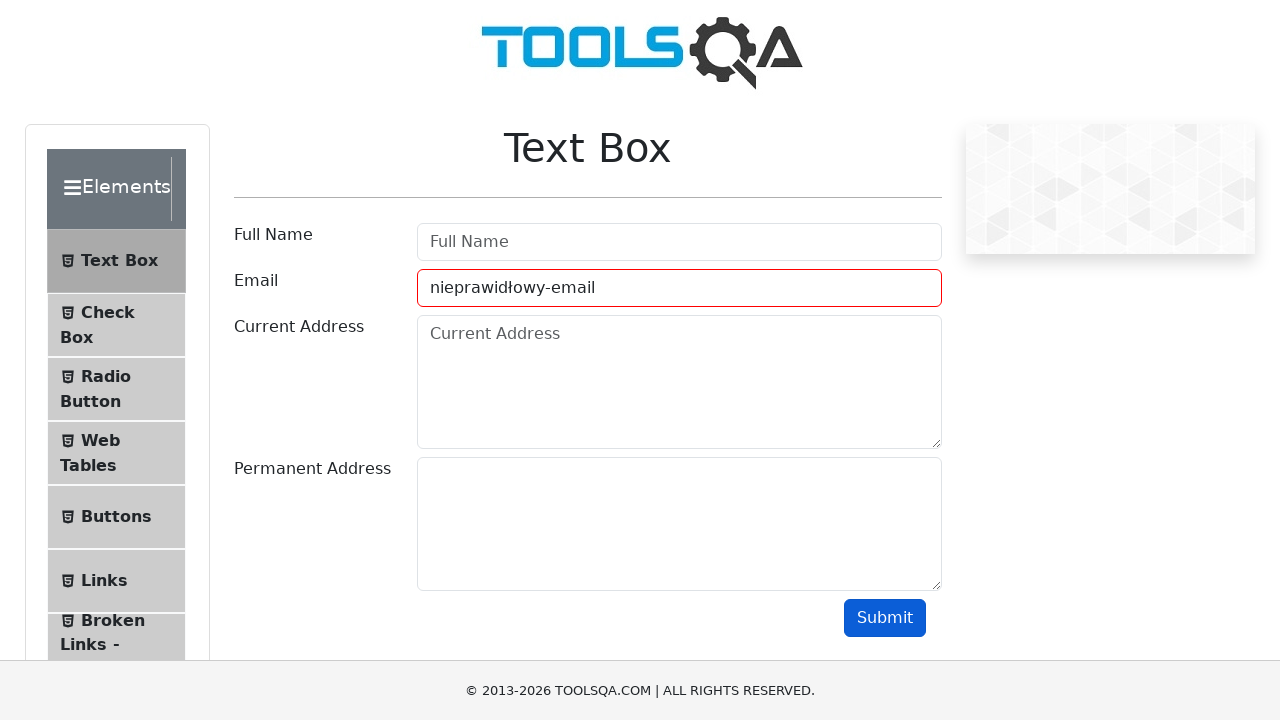